Tests navigation on the-internet.herokuapp.com by clicking on the A/B Testing link, reading header and paragraph text, then clicking on an Elemental link

Starting URL: https://the-internet.herokuapp.com/

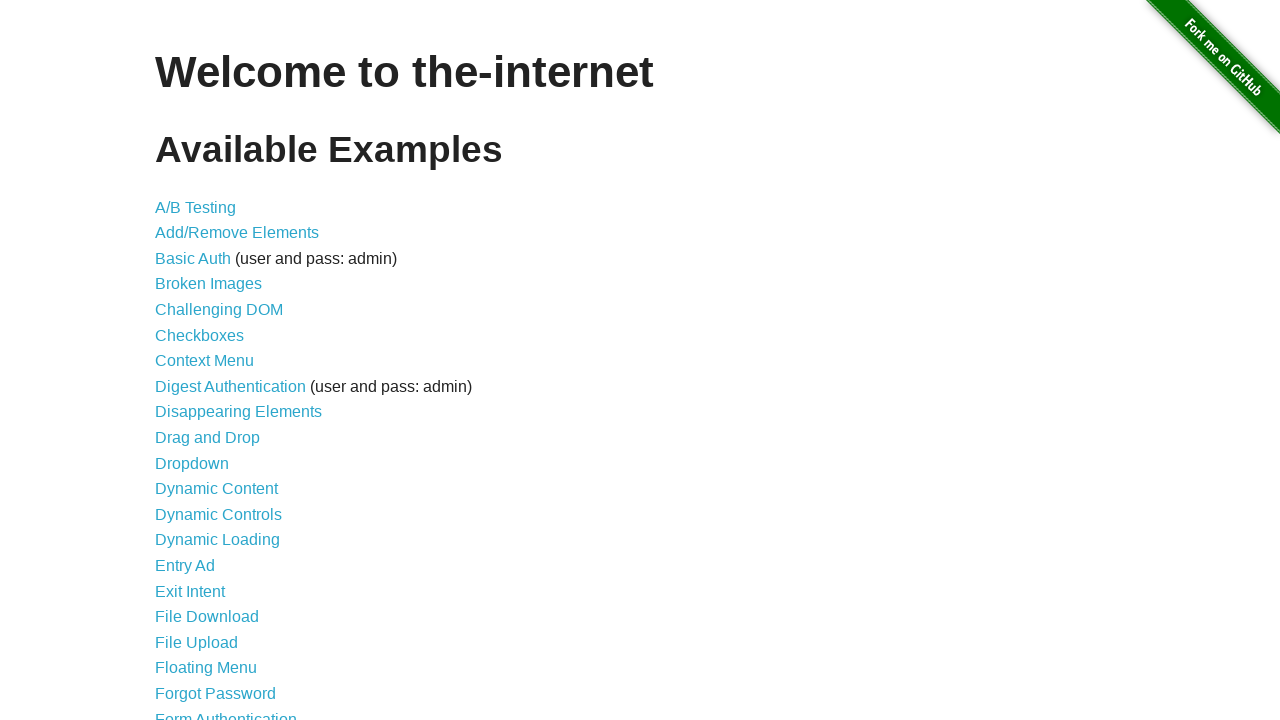

Clicked on A/B Testing link at (196, 207) on xpath=//a[contains(text(),'A/B Testing')]
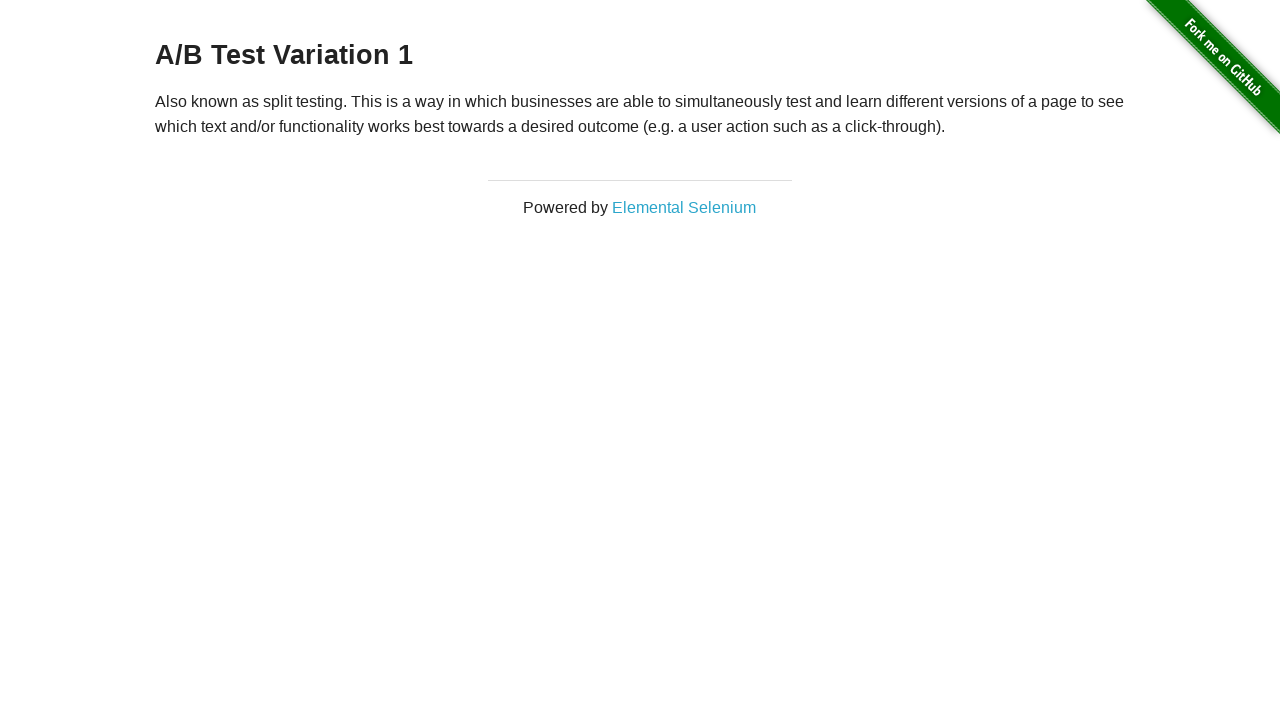

Header element (h3) loaded and visible
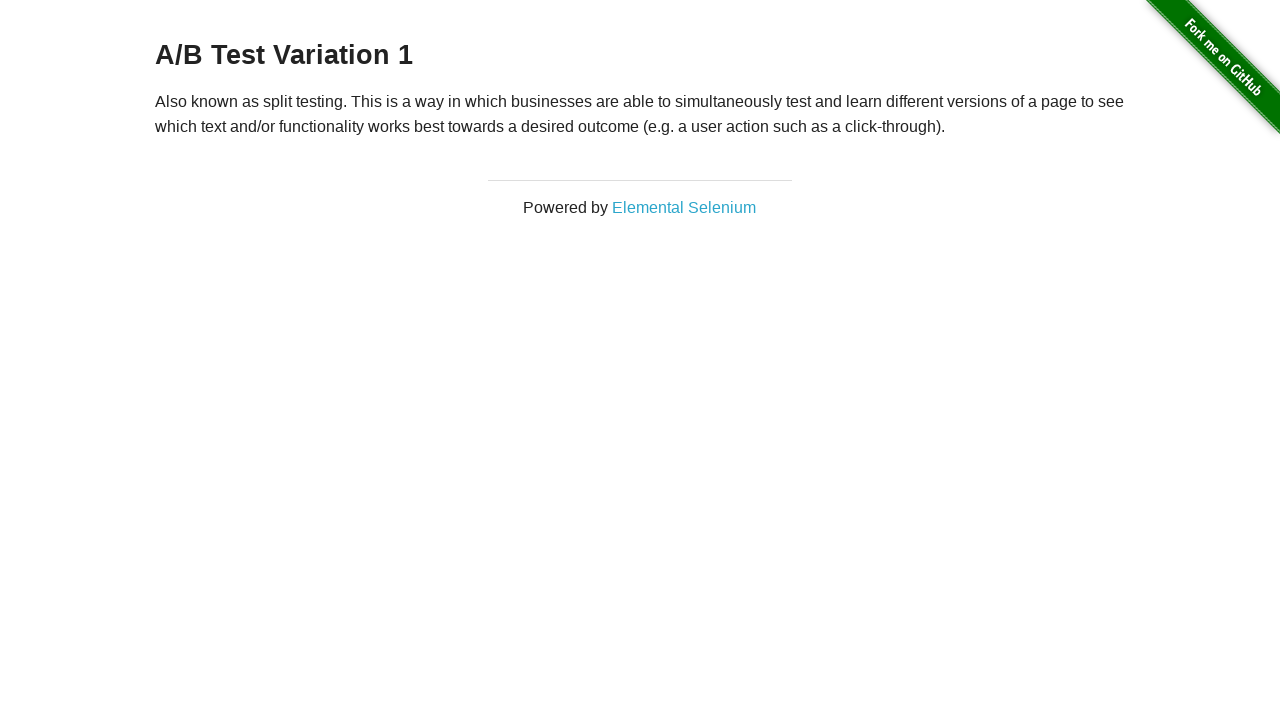

Paragraph element in example div loaded and visible
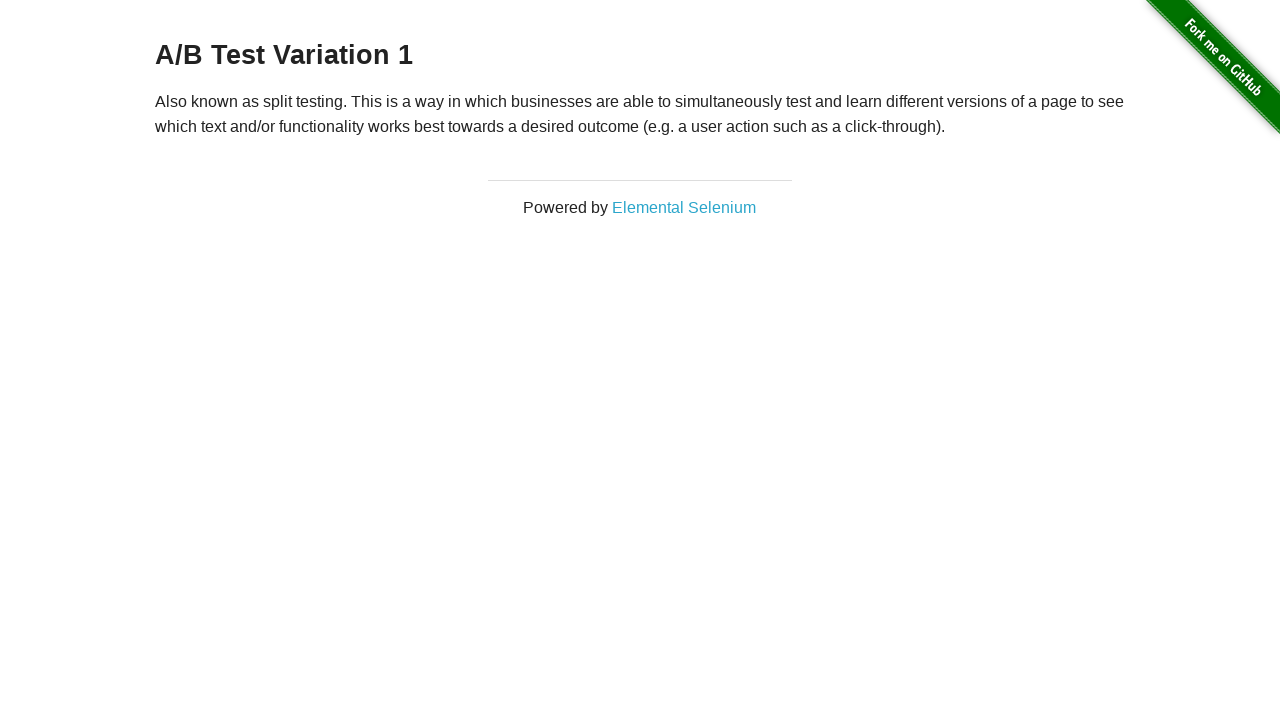

Clicked on Elemental Selenium link at (684, 207) on xpath=//a[contains(text(), 'Elemental')]
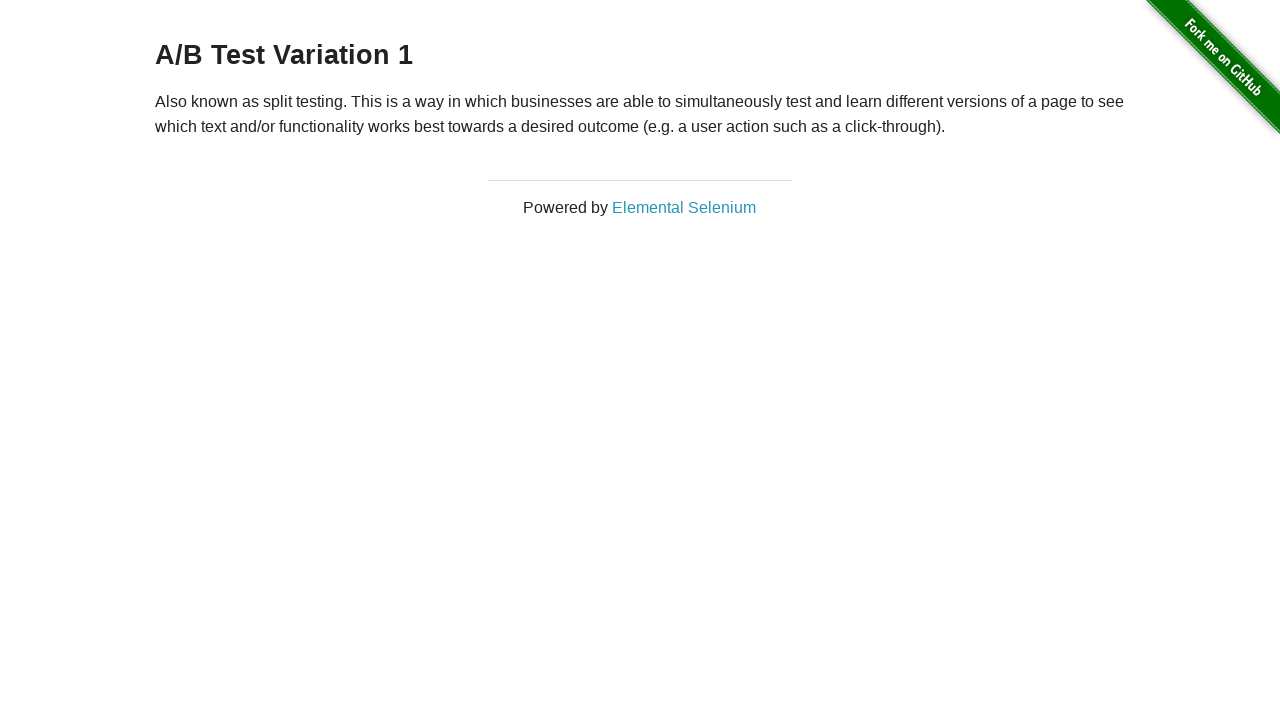

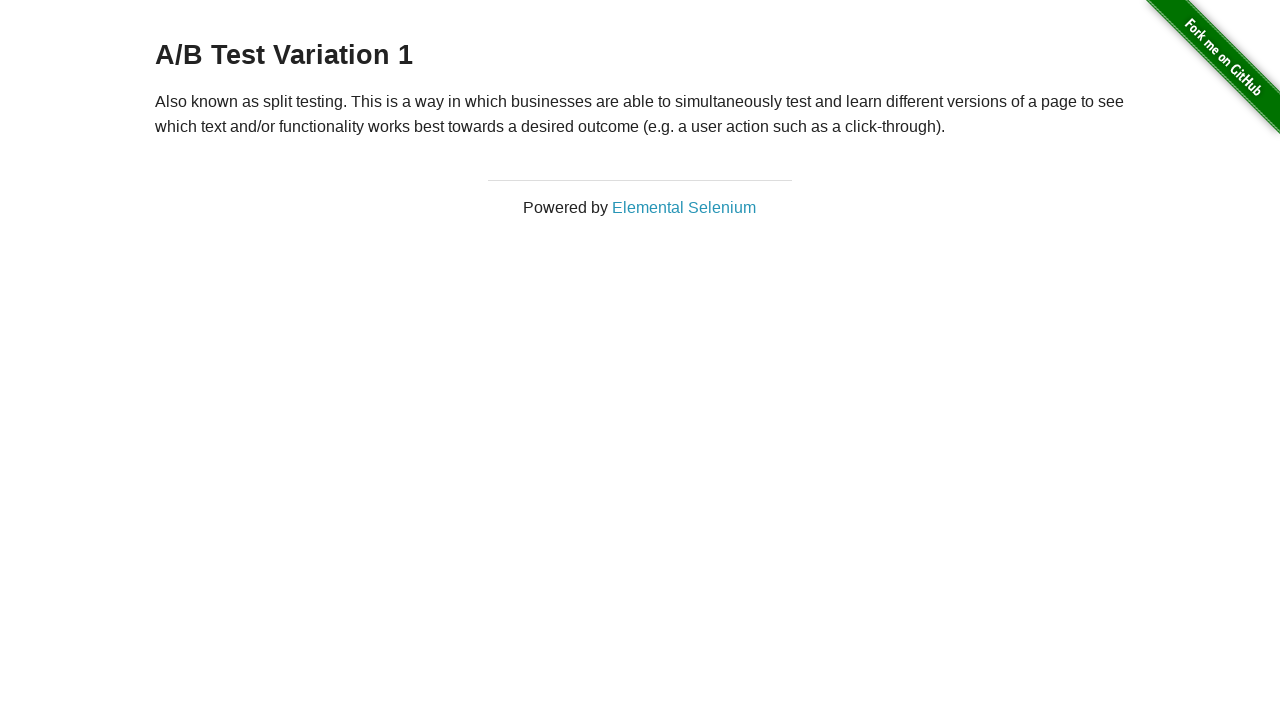